Tests A/B test opt-out by adding an opt-out cookie before visiting the A/B test page, then navigating to the test page and verifying it shows "No A/B Test".

Starting URL: http://the-internet.herokuapp.com

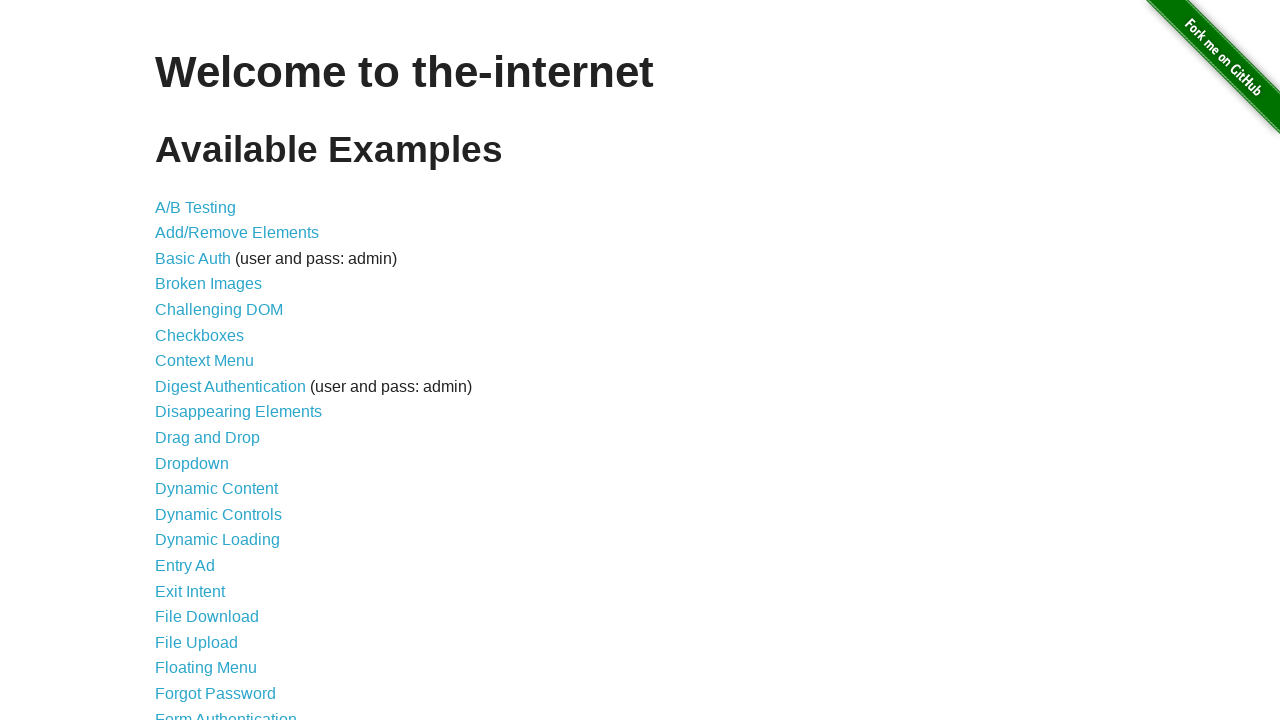

Added optimizelyOptOut cookie with value 'true' to opt out of A/B test
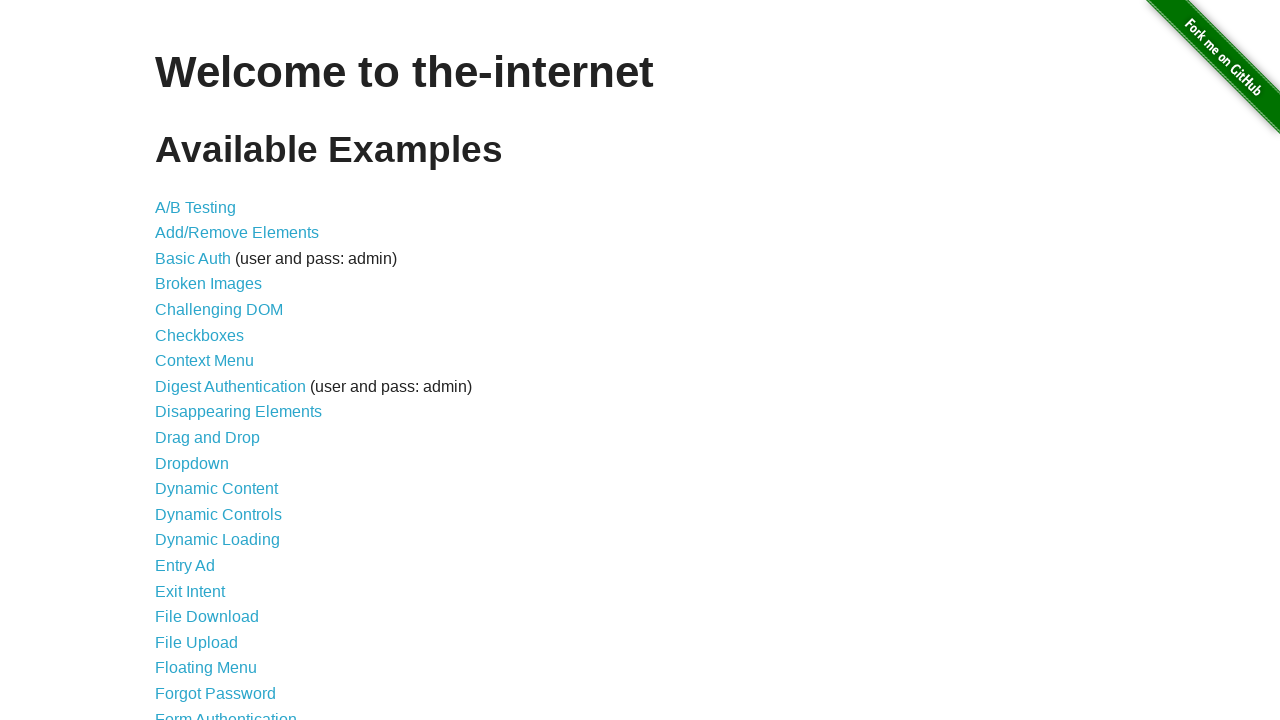

Navigated to A/B test page at http://the-internet.herokuapp.com/abtest
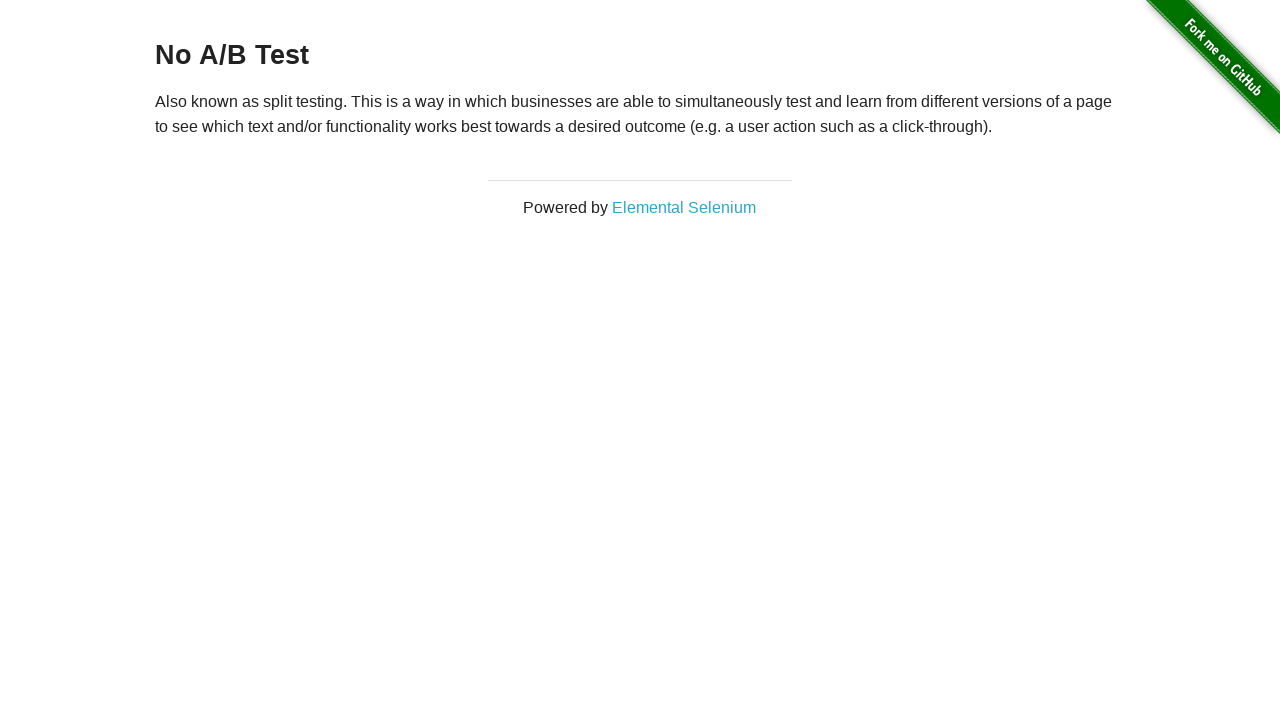

A/B test page loaded and h3 heading is visible
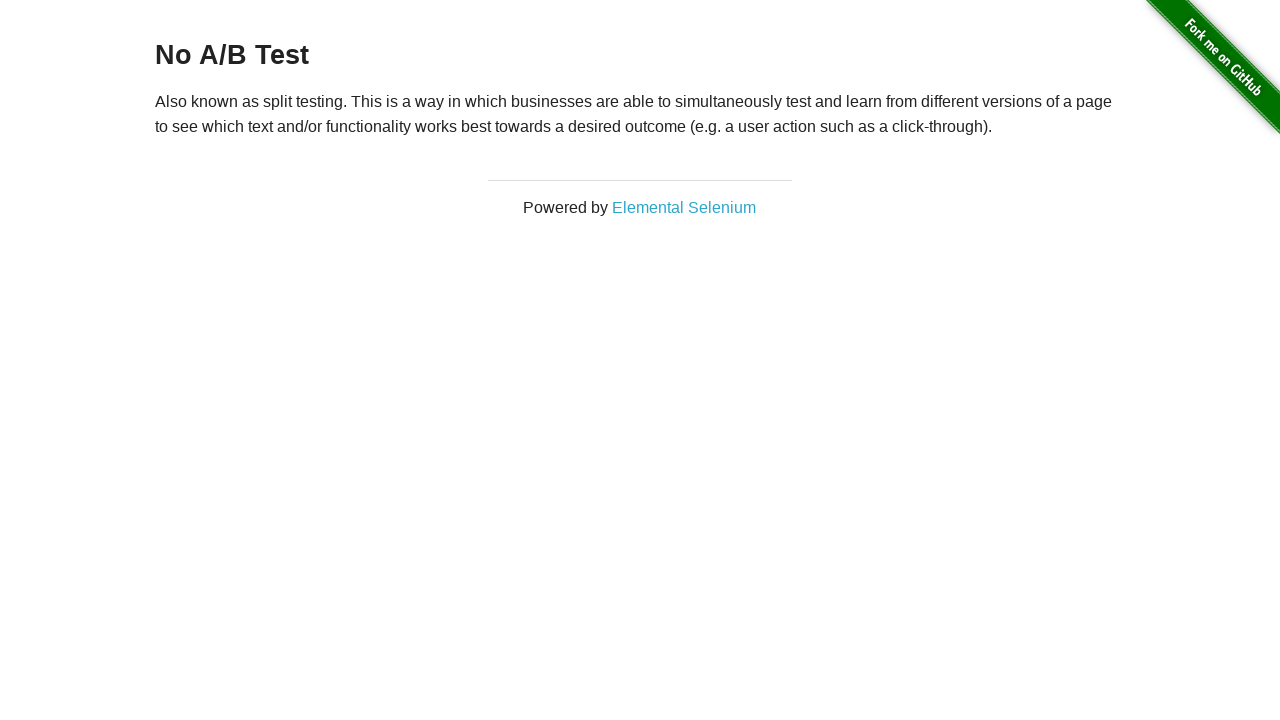

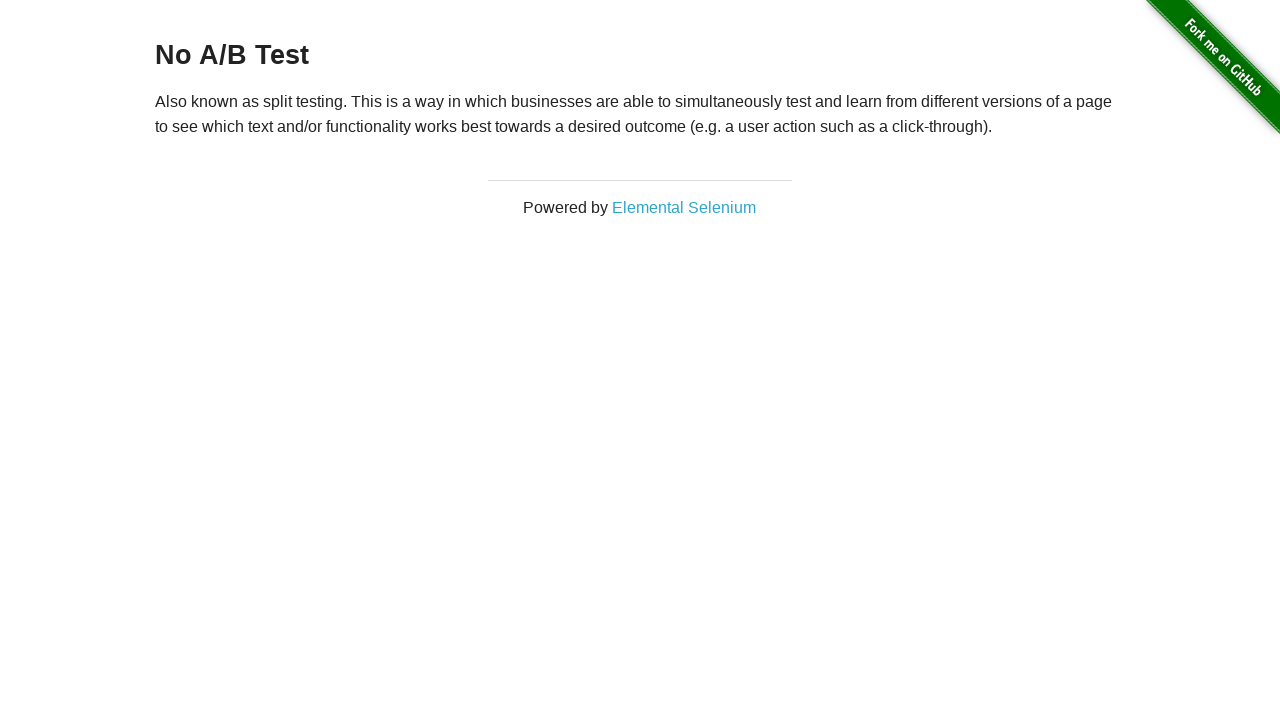